Simple test that navigates to qq.com homepage and verifies the page loads

Starting URL: http://qq.com

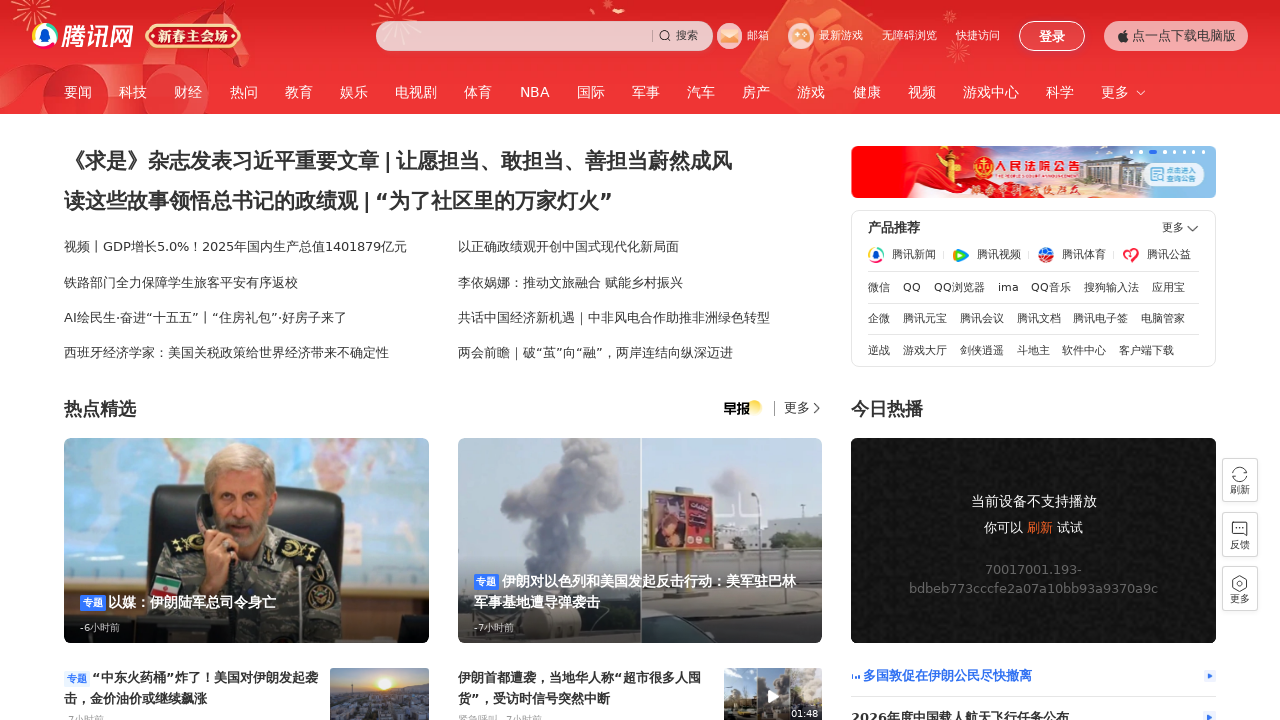

Waited for page DOM content to load
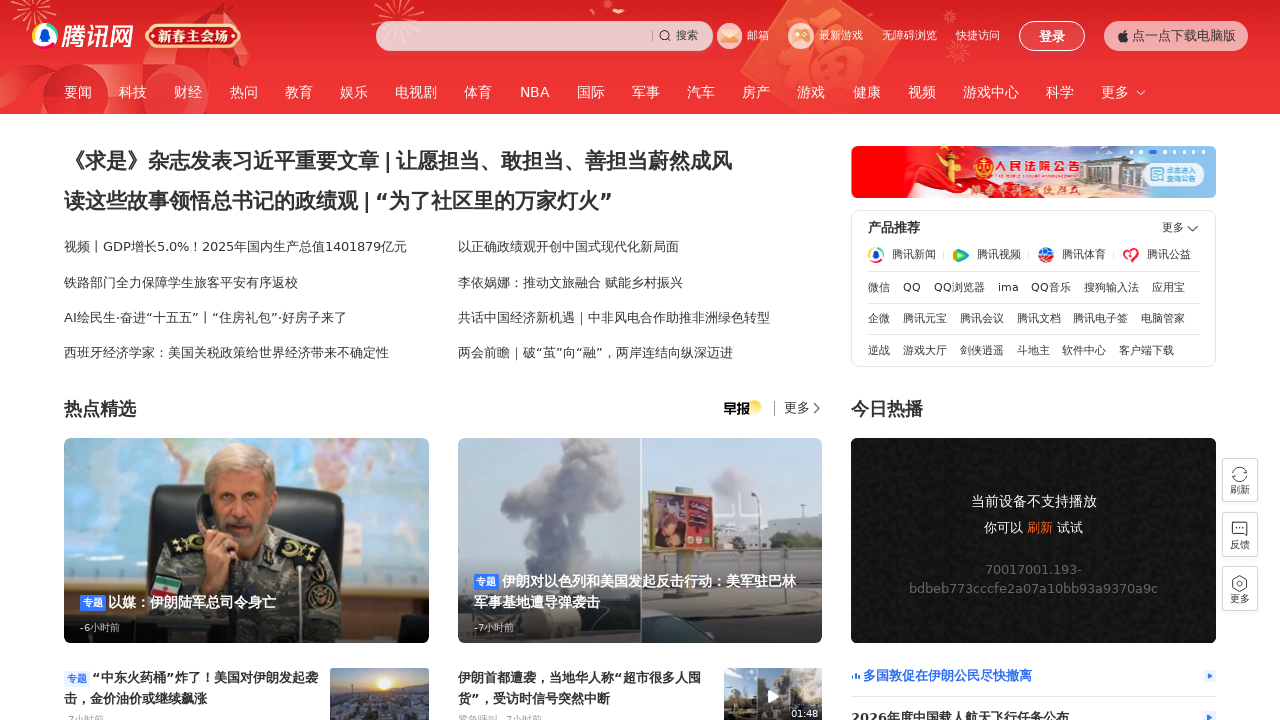

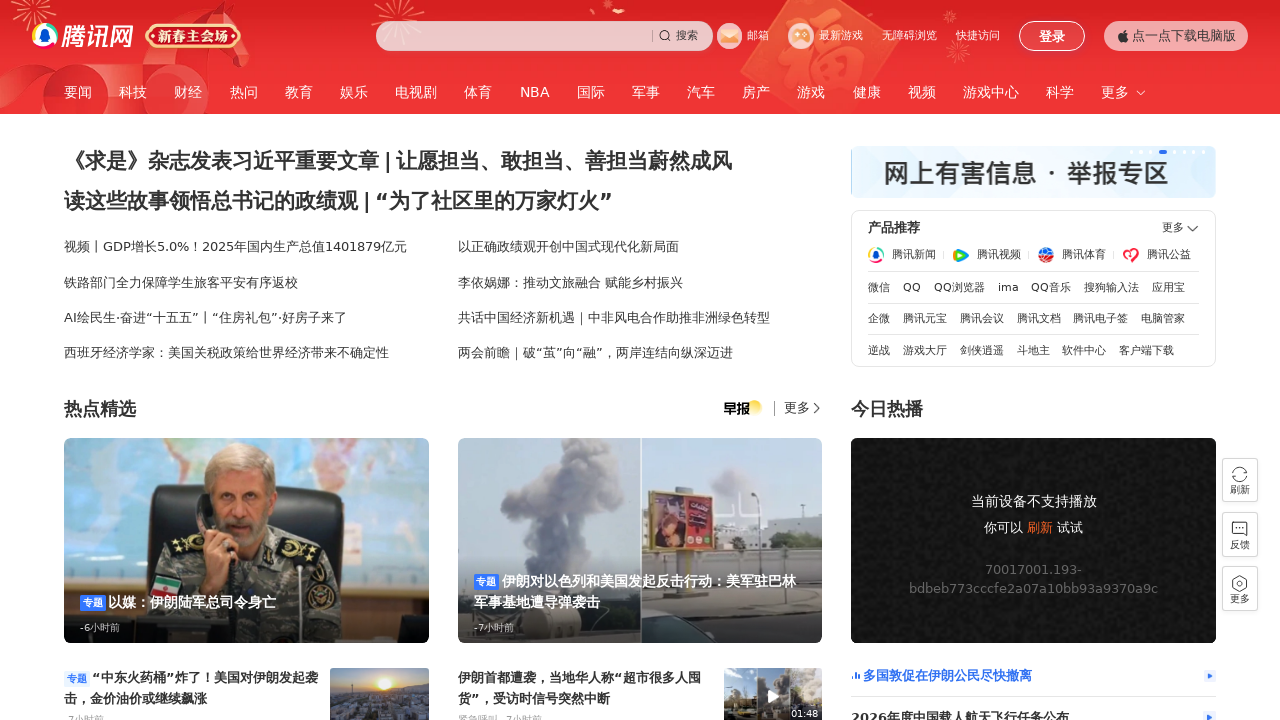